Verifies the h2 element text on the login page

Starting URL: https://the-internet.herokuapp.com/

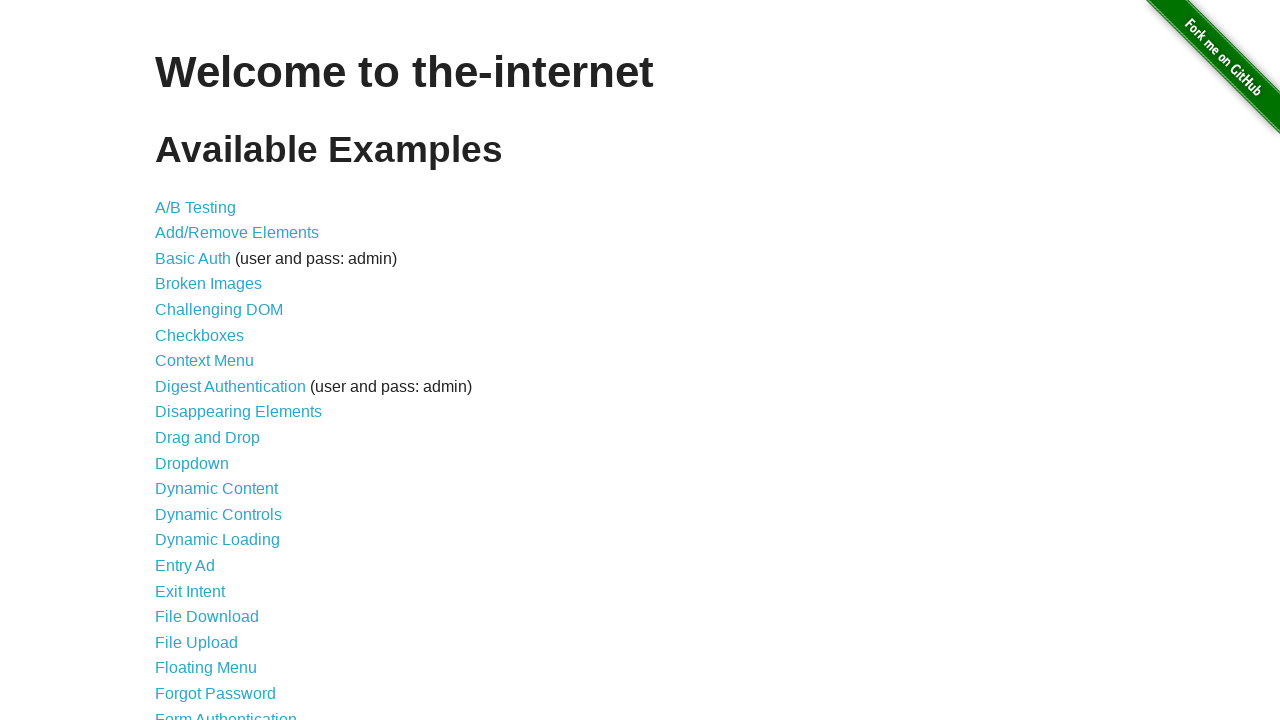

Navigated to the-internet.herokuapp.com home page
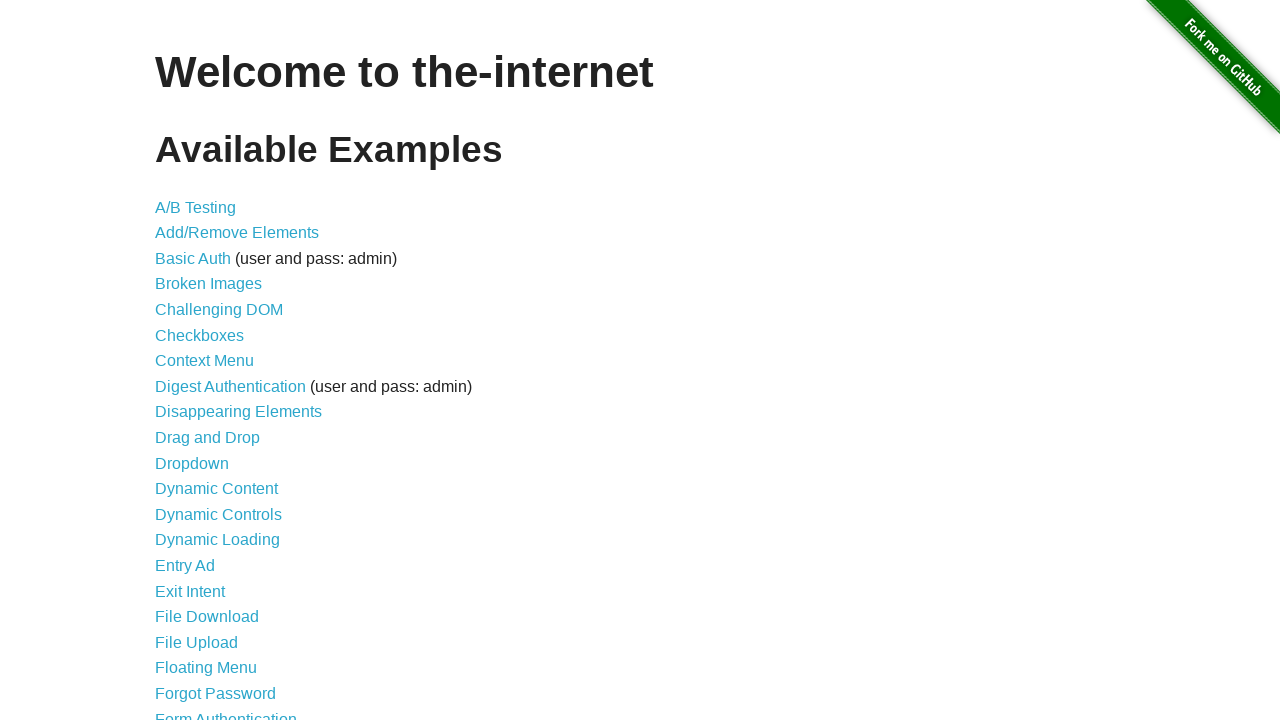

Clicked on Form Authentication link at (226, 712) on text=Form Authentication
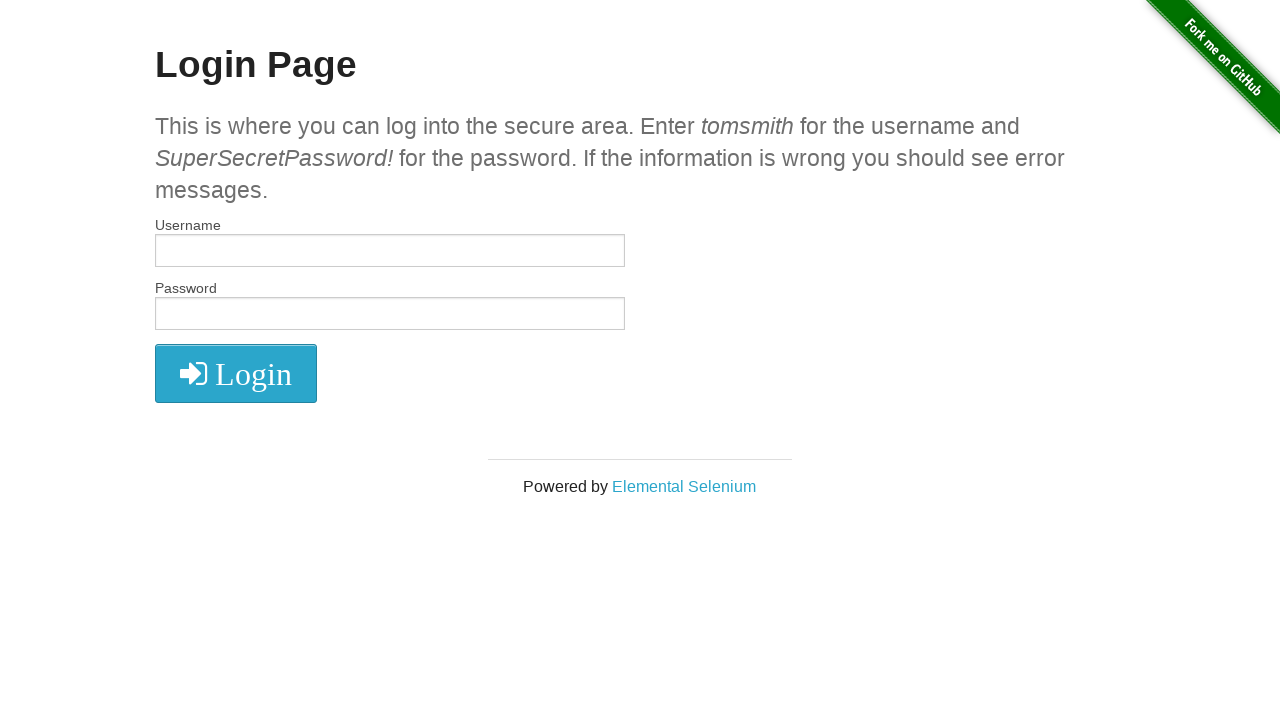

Located h2 element with text 'Login Page'
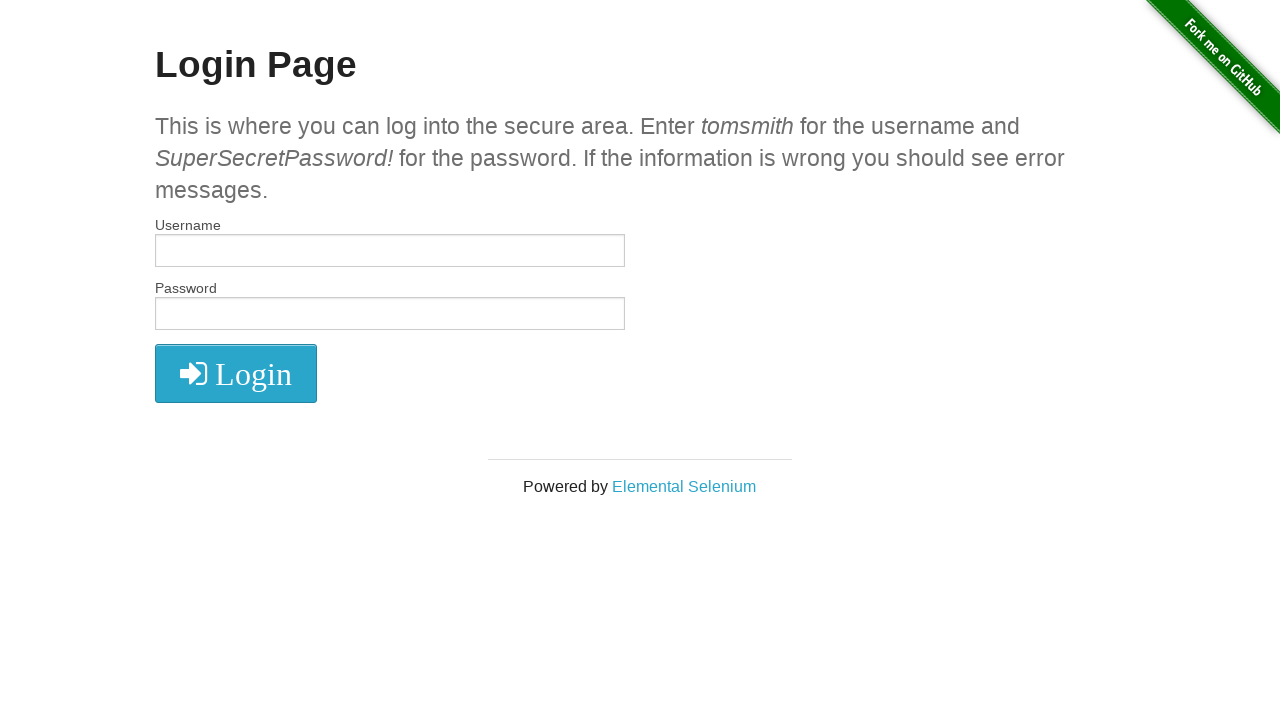

Verified h2 element text equals 'Login Page'
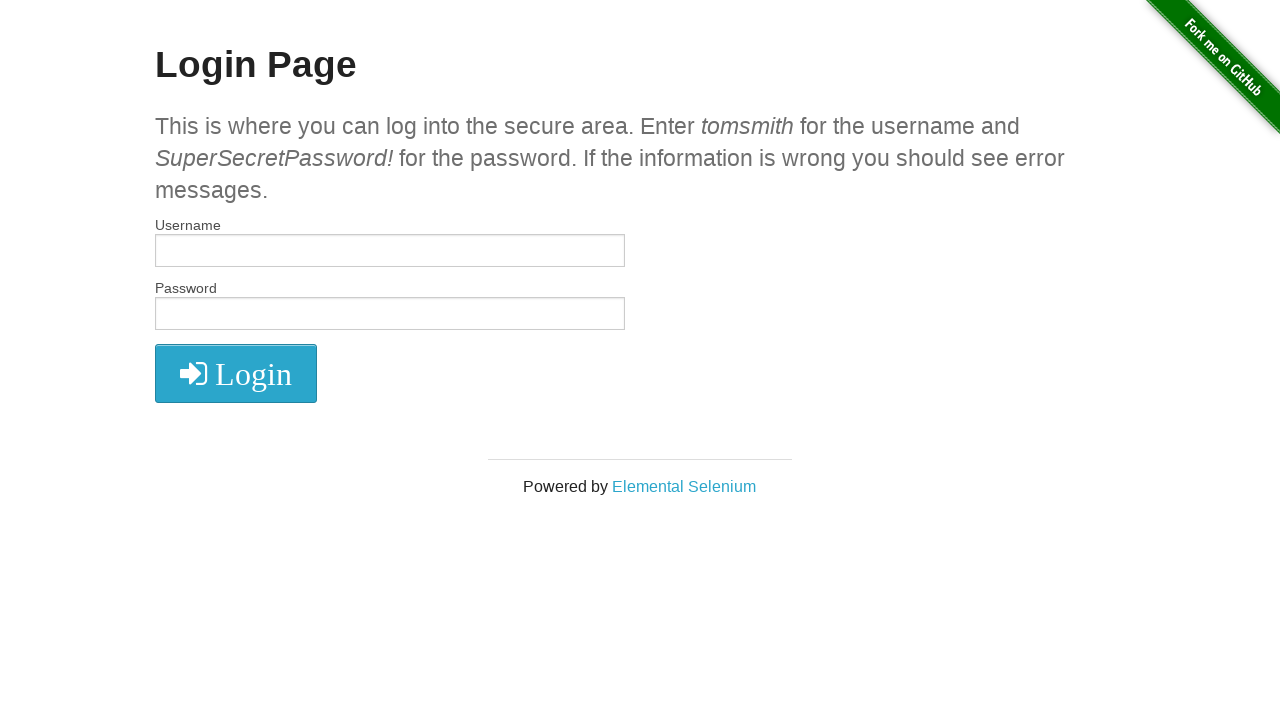

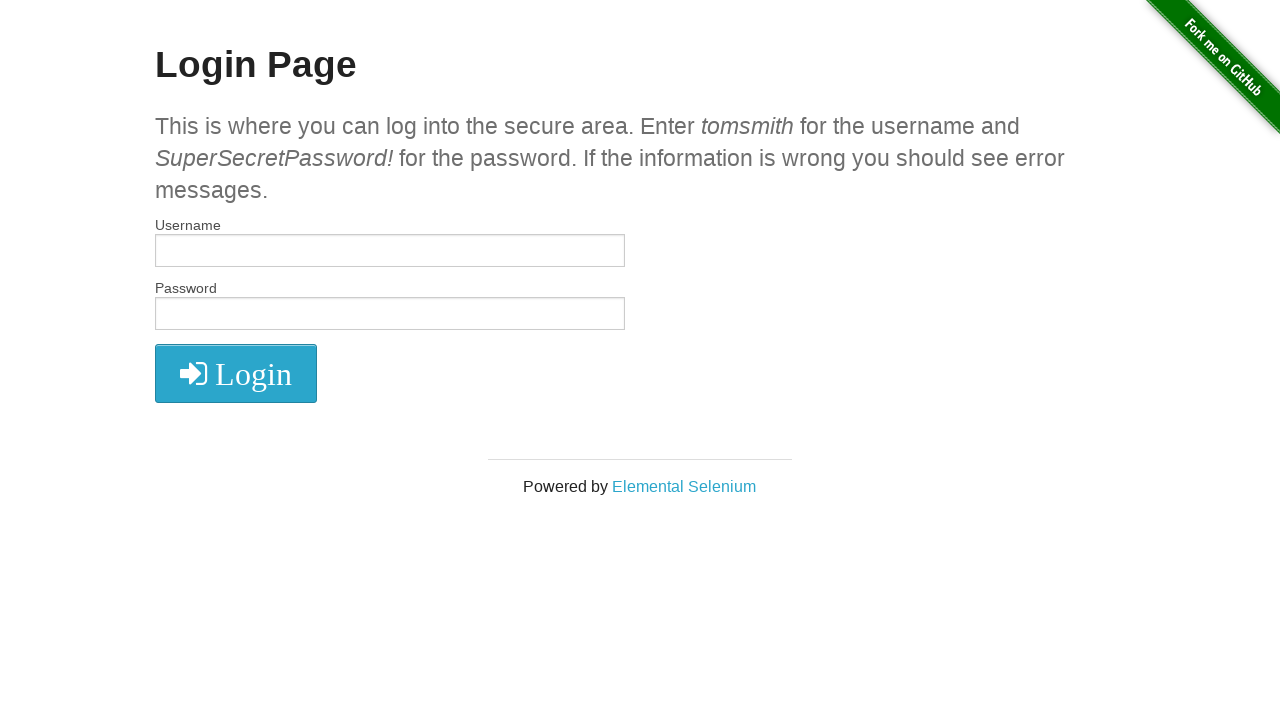